Navigates to Postman website and verifies the page loads successfully

Starting URL: https://www.postman.com

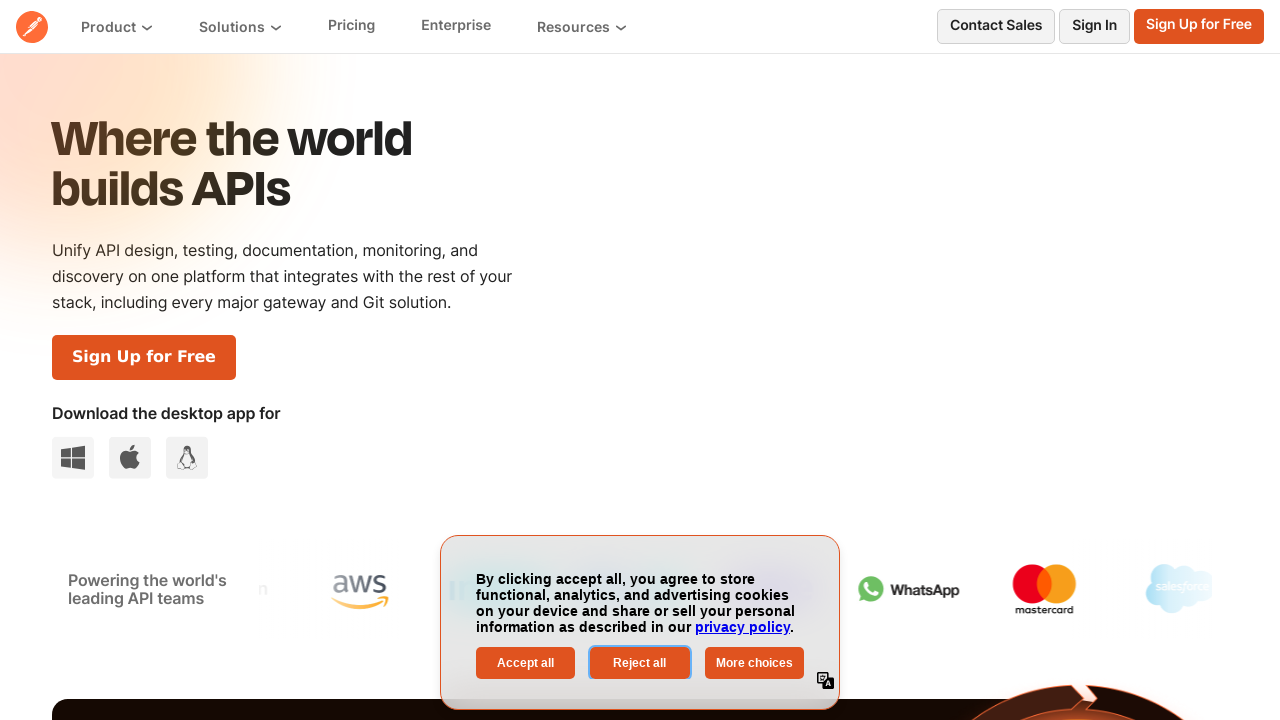

Navigated to https://www.postman.com
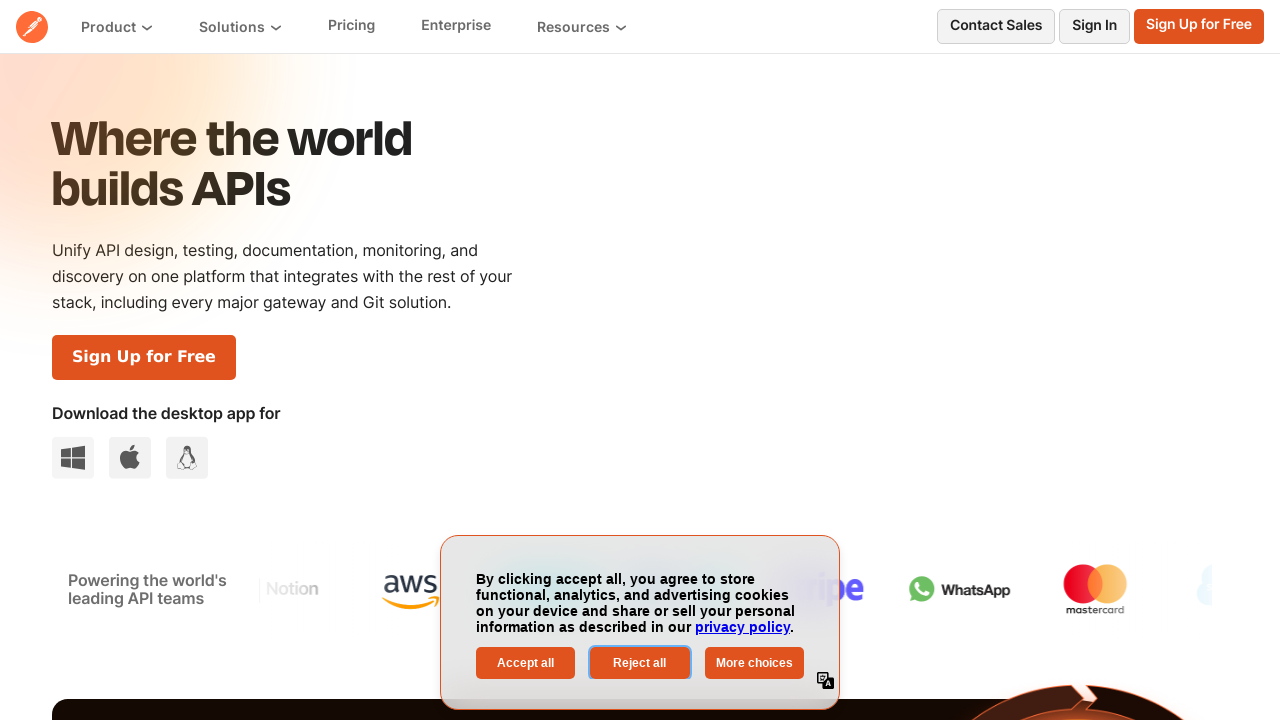

Page loaded successfully - networkidle state reached
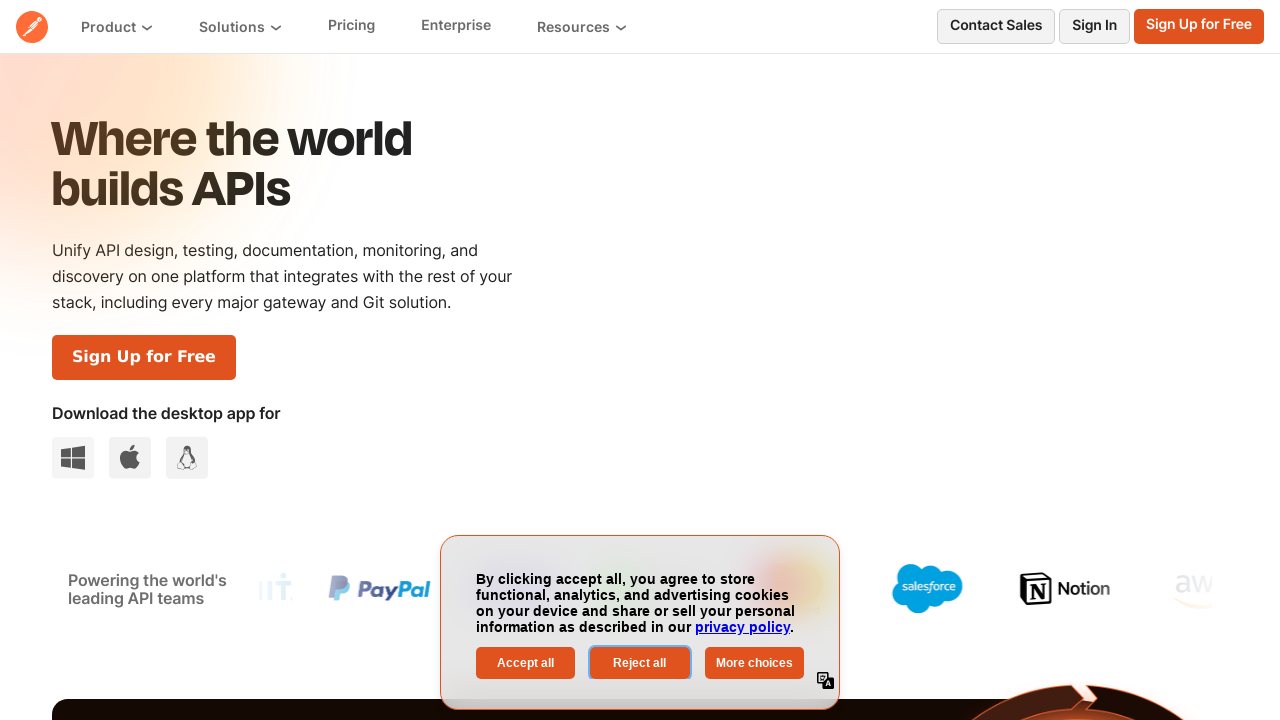

Verified page URL contains 'postman'
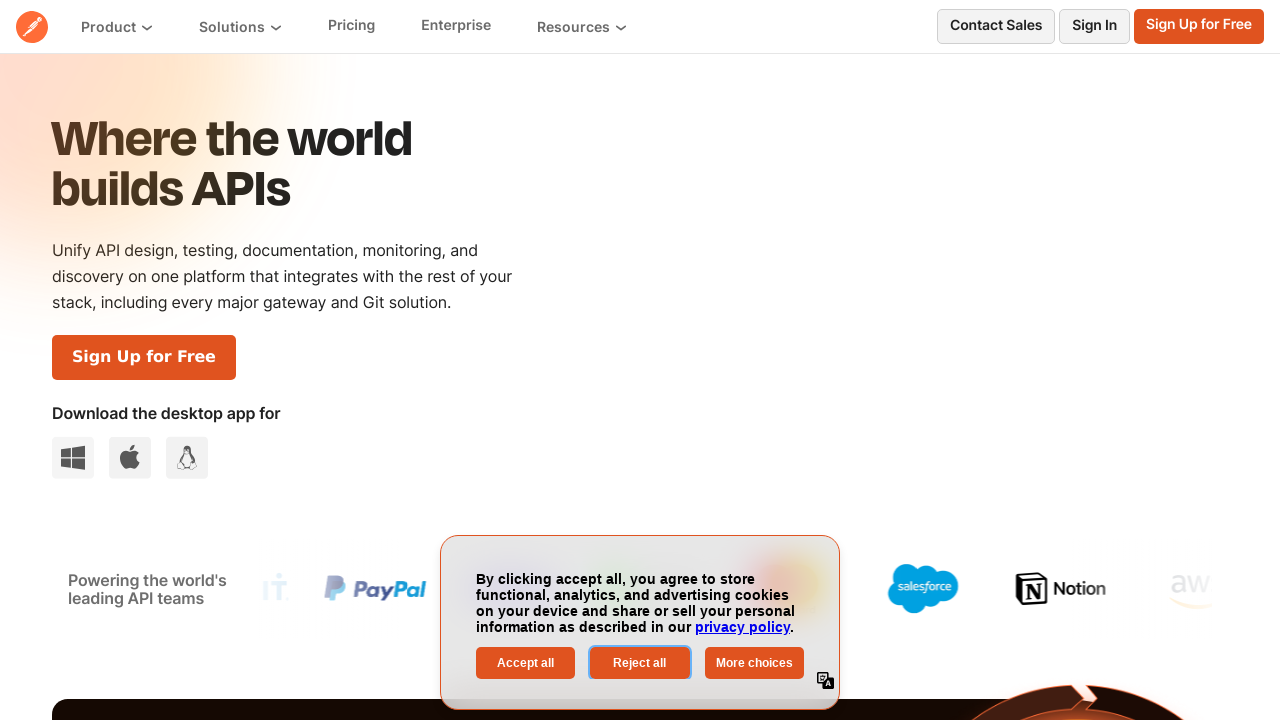

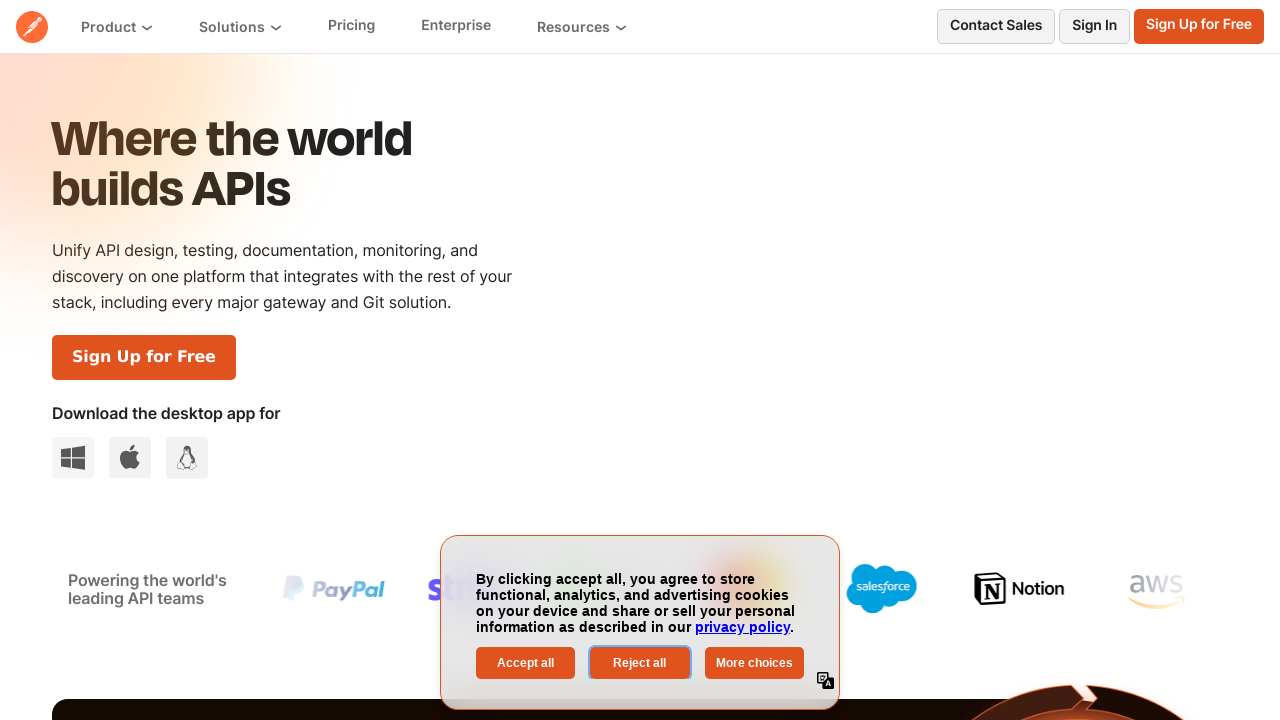